Tests direct browser navigation to a website without any pre-initialization steps, checking if the page loads successfully.

Starting URL: https://www.vseinstrumenti.ru/

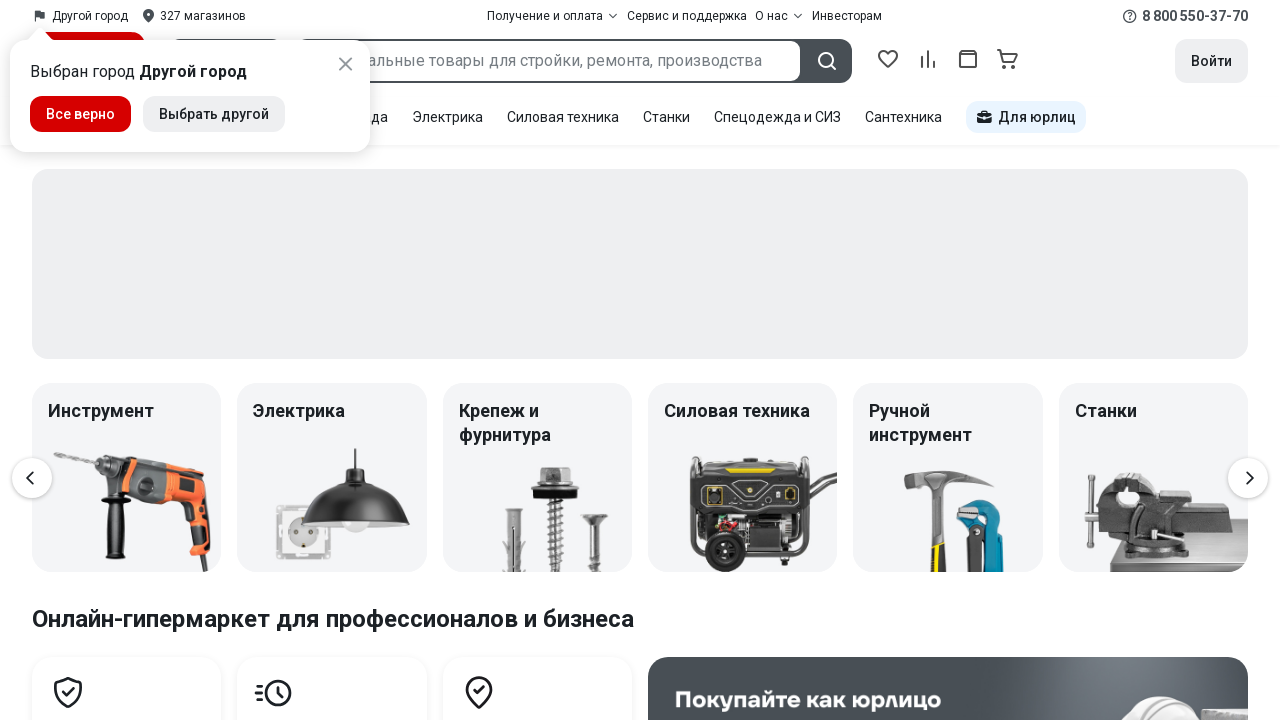

Page loaded with domcontentloaded state
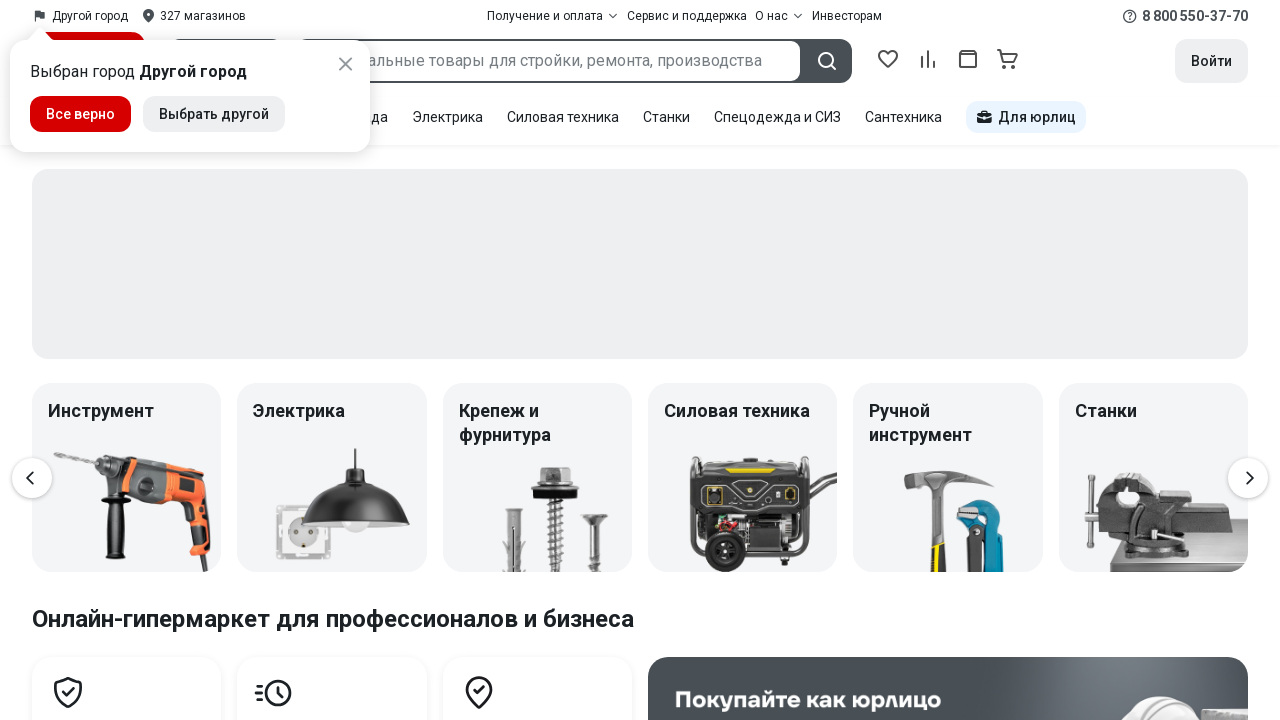

Body element found - page content verified
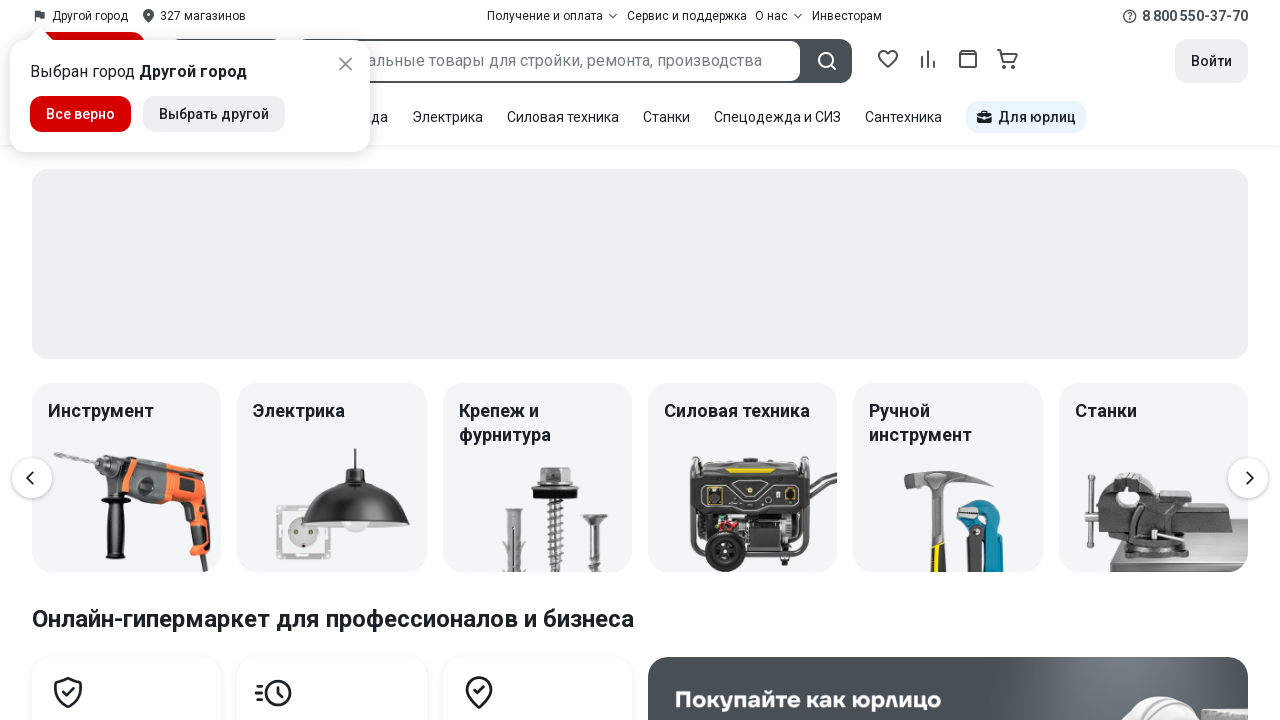

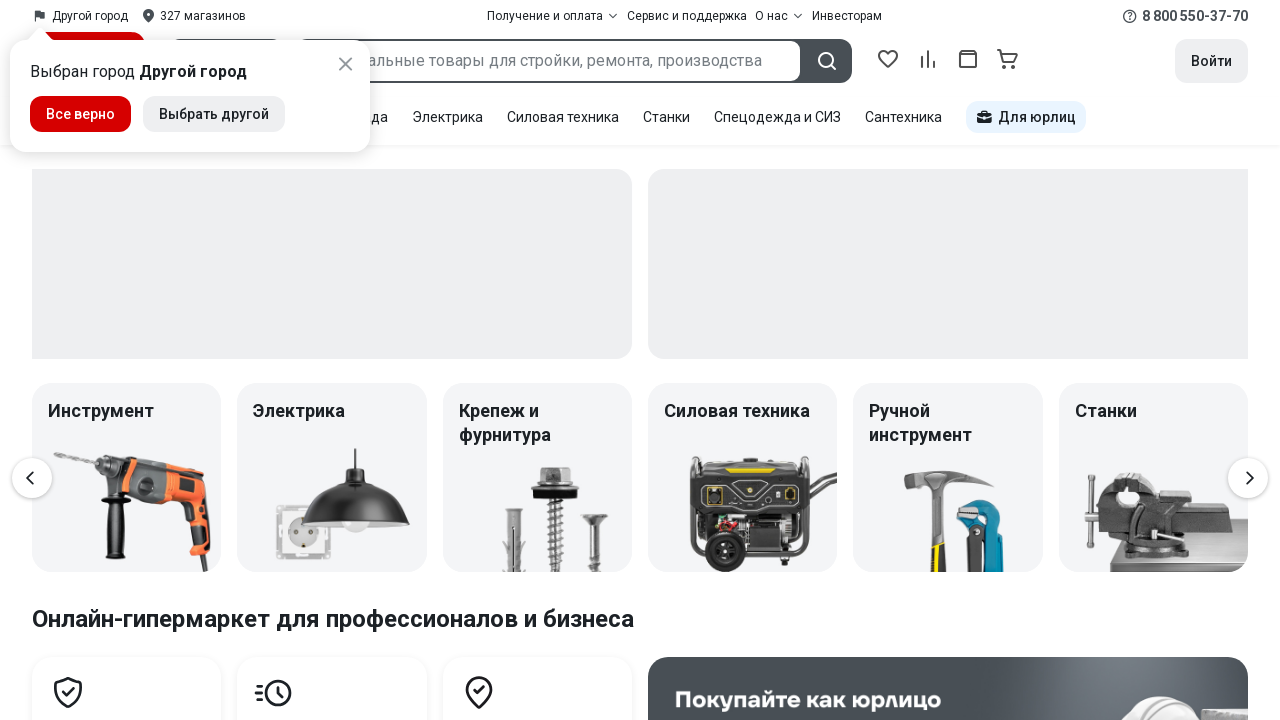